Tests keyboard operations including text selection (Ctrl+A), copy (Ctrl+C), tab navigation, paste (Ctrl+V), backspace deletion, and typing new text in form fields

Starting URL: https://testautomationpractice.blogspot.com/

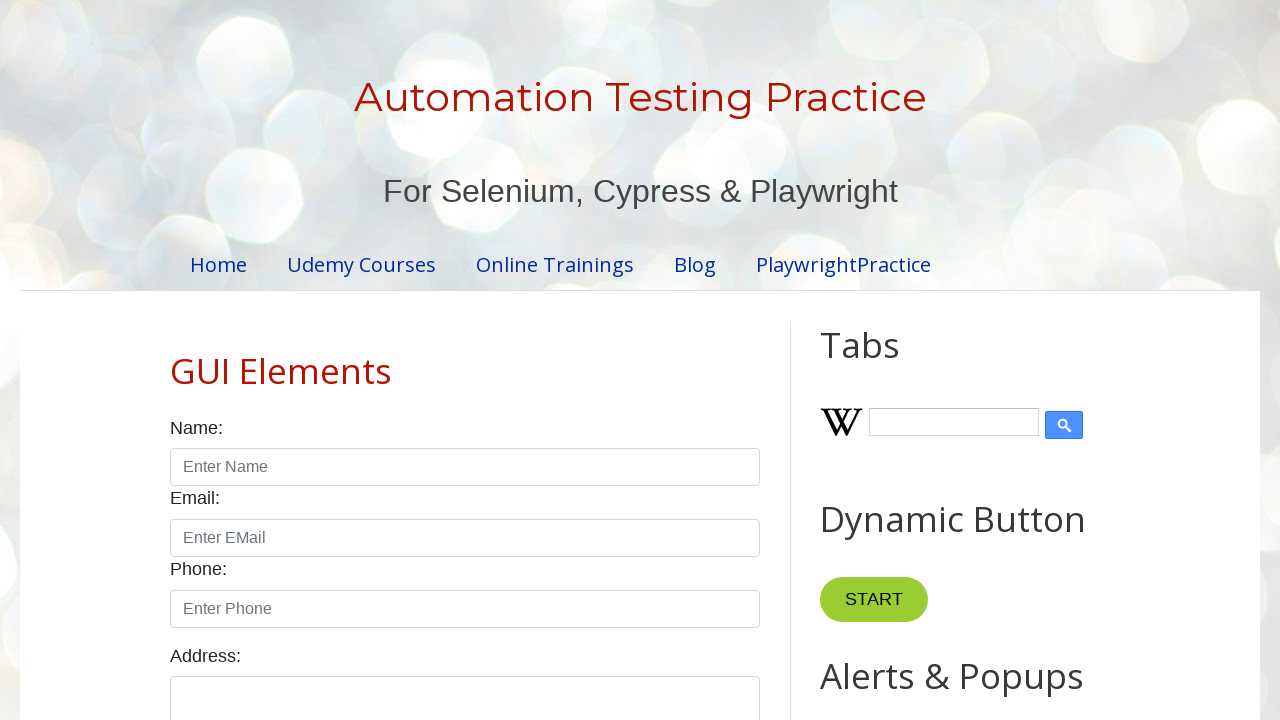

Filled name field with 'testing123' on #name
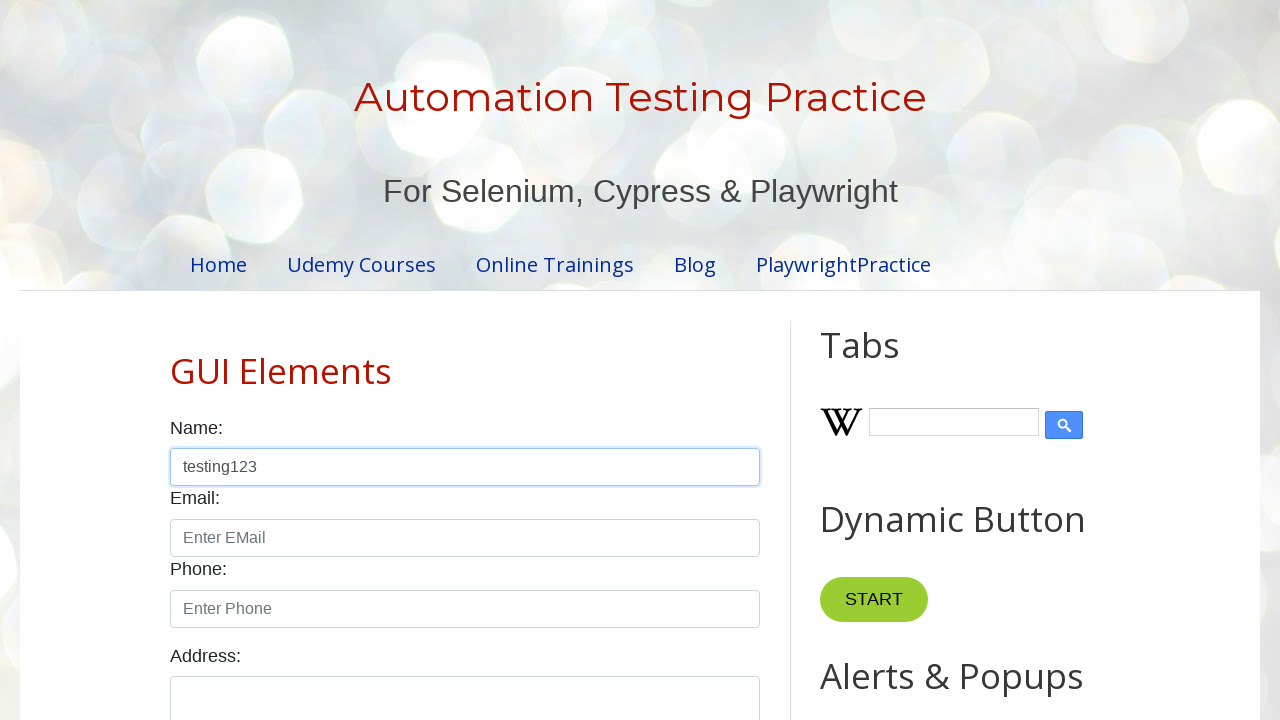

Selected all text in name field using Ctrl+A
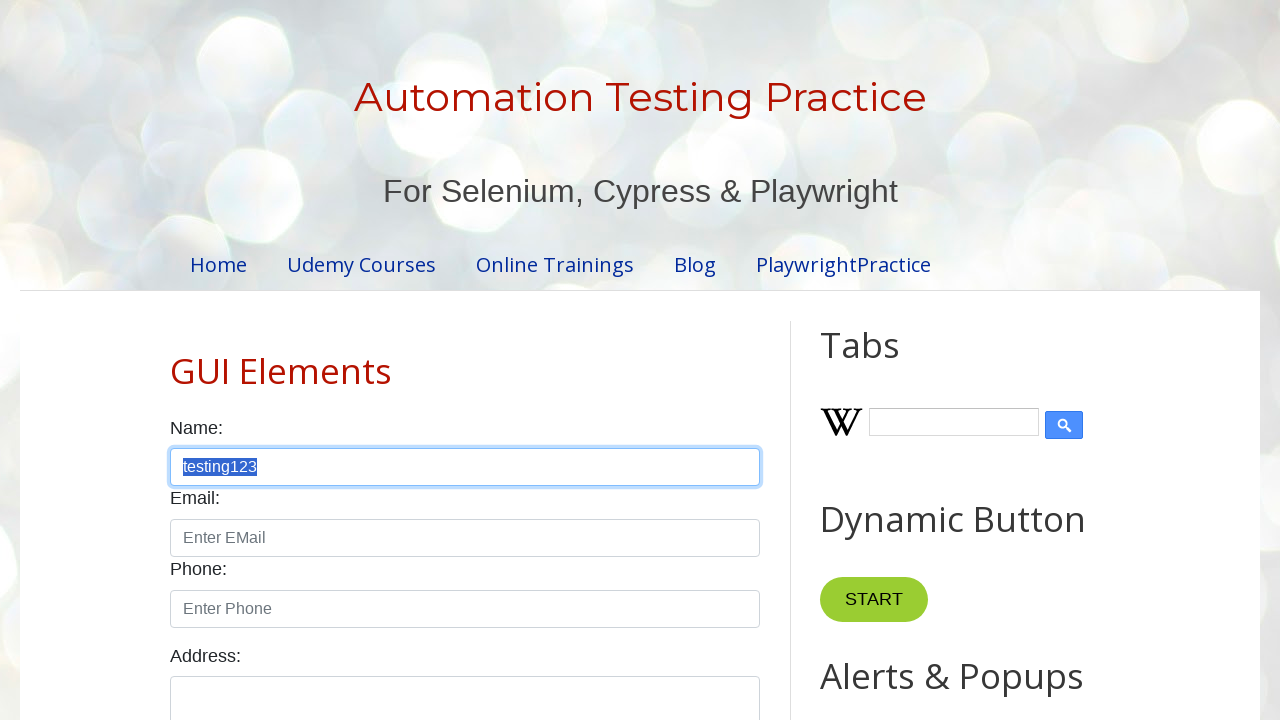

Copied selected text using Ctrl+C
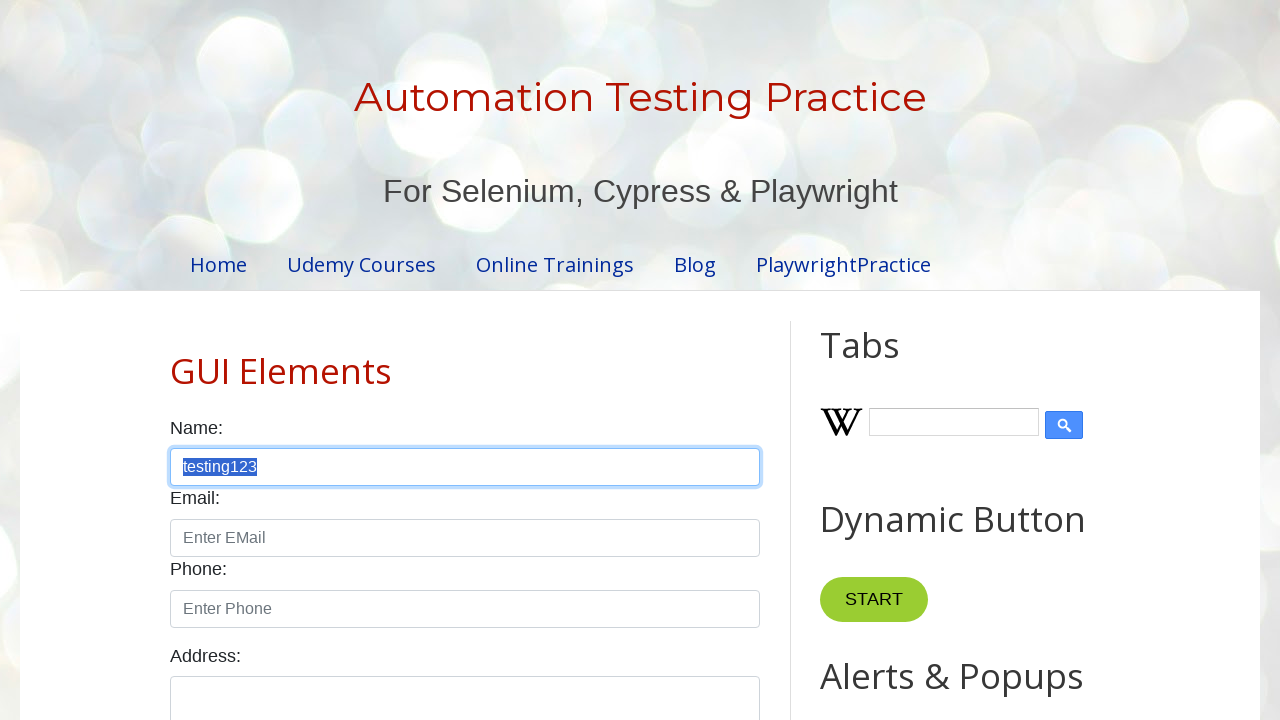

Navigated to next field using Tab key
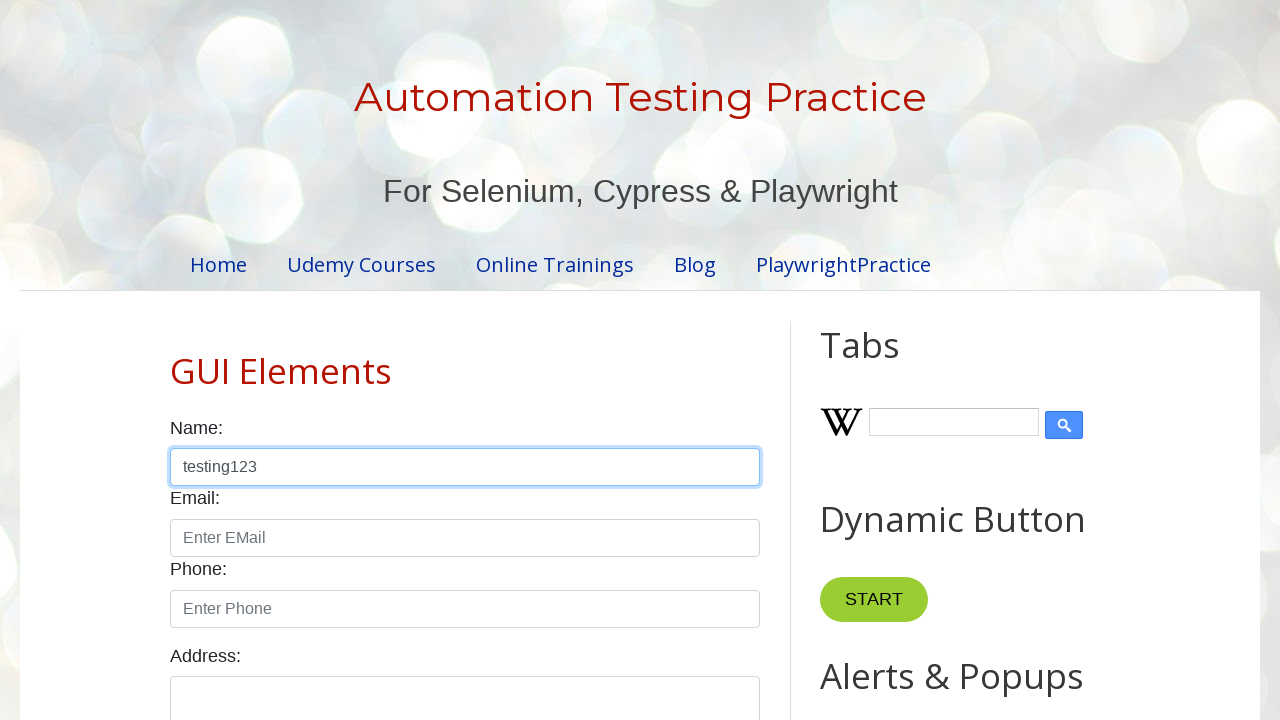

Pasted copied text using Ctrl+V
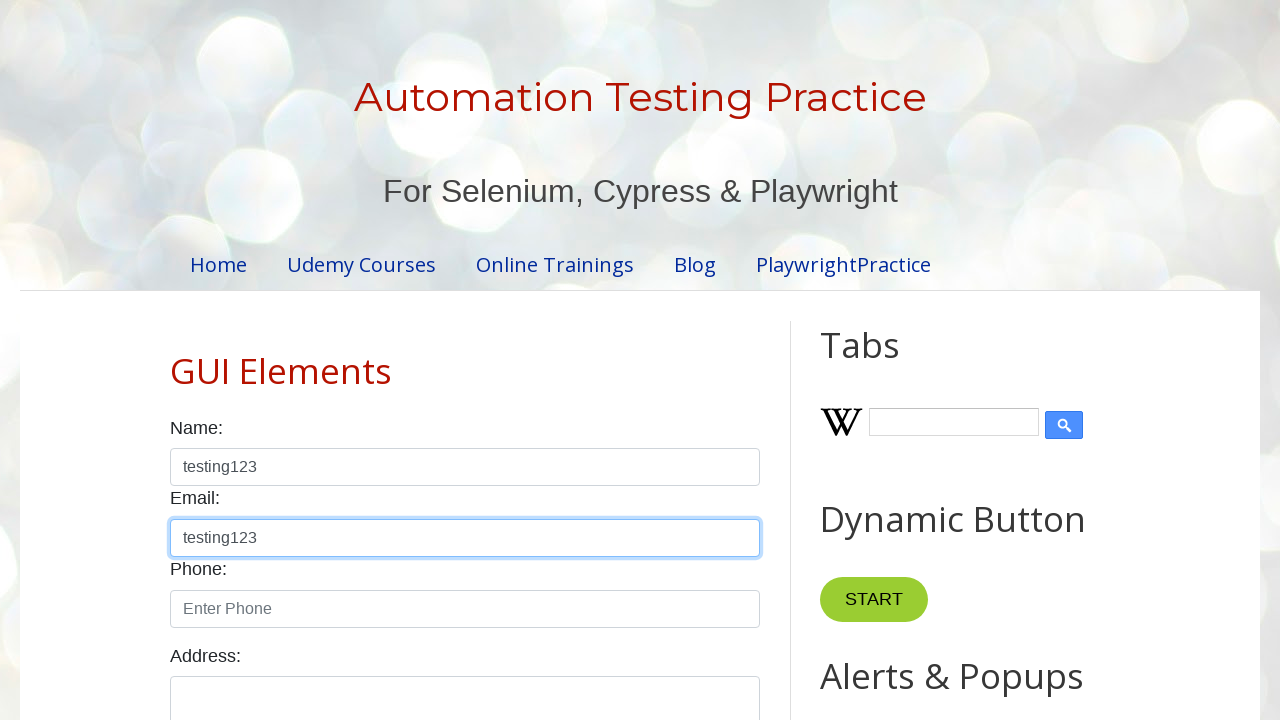

Deleted pasted text using Backspace
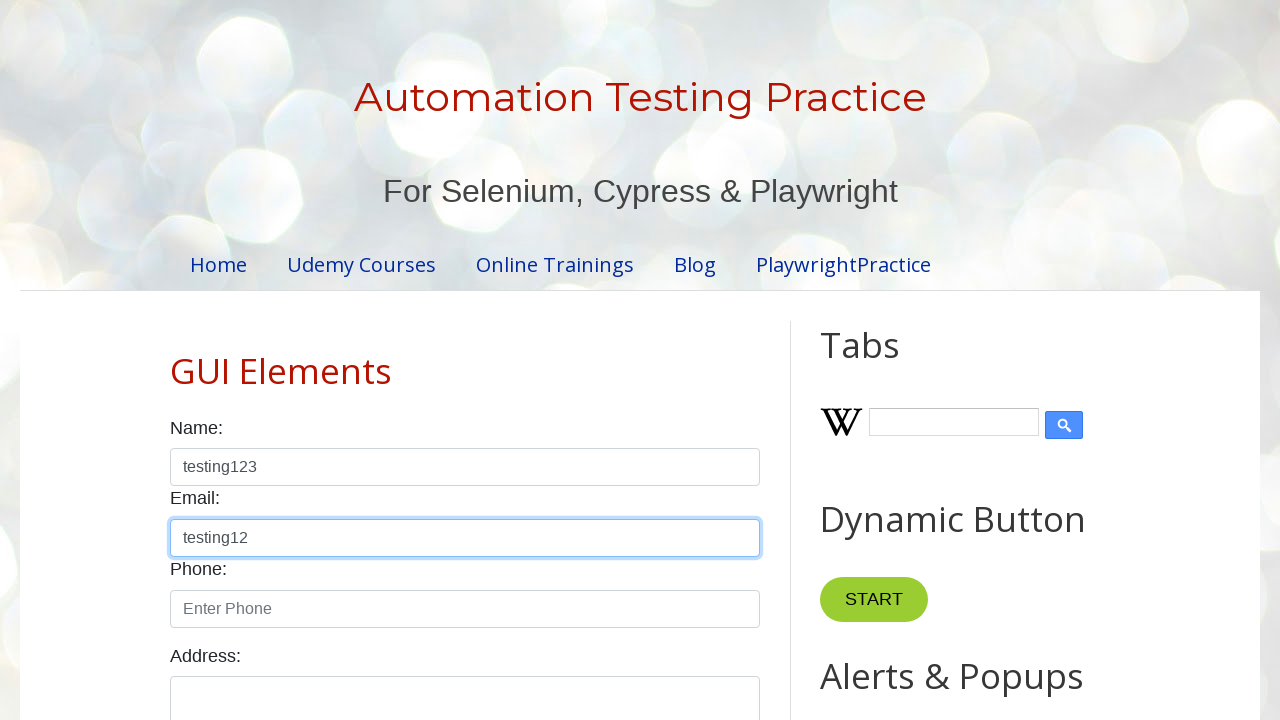

Typed new email value 'test@gmail.com'
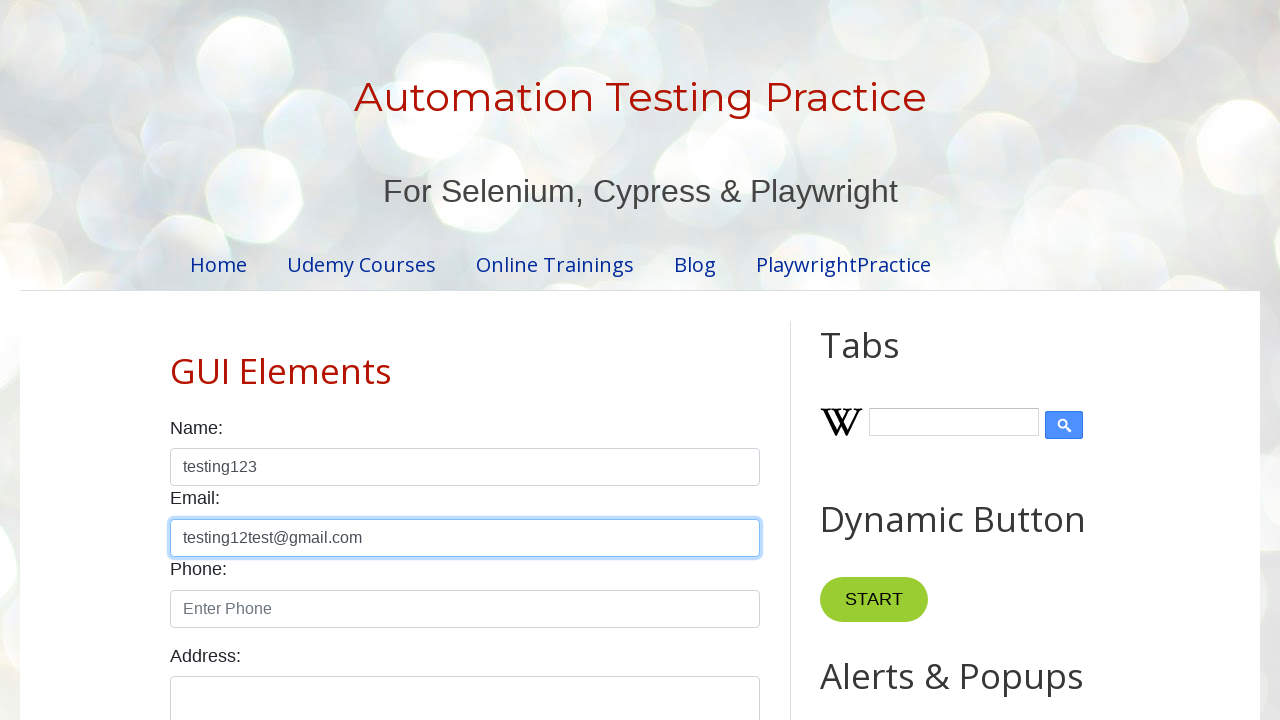

Waited 1000ms for actions to complete
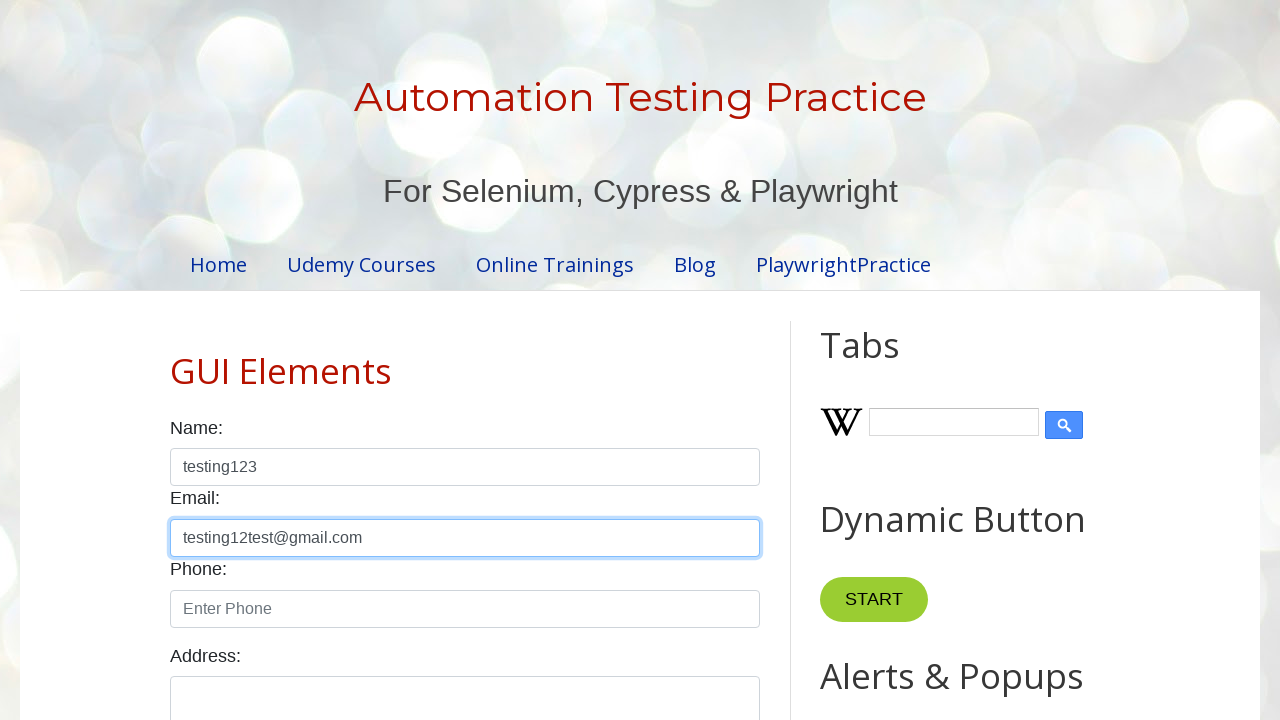

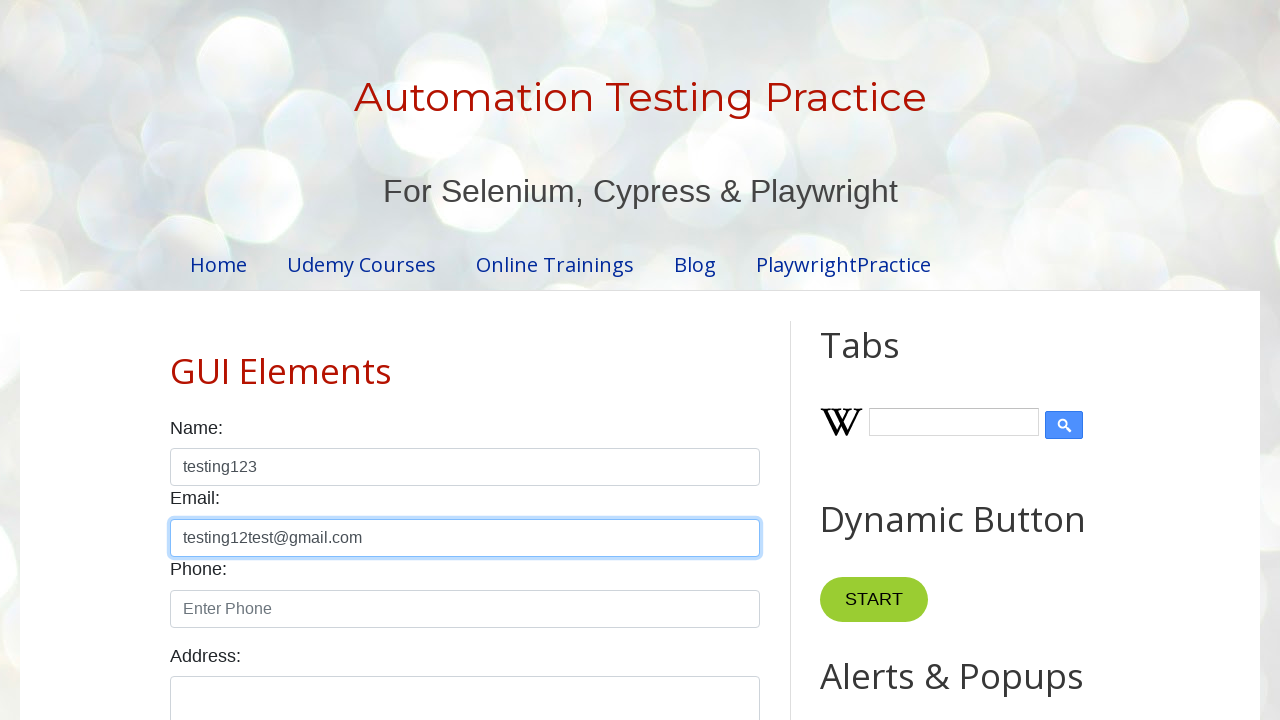